Tests favoriting a single book by clicking the heart icon and verifying it appears in the 'Mina böcker' (My Books) section.

Starting URL: https://tap-ht24-testverktyg.github.io/exam-template/

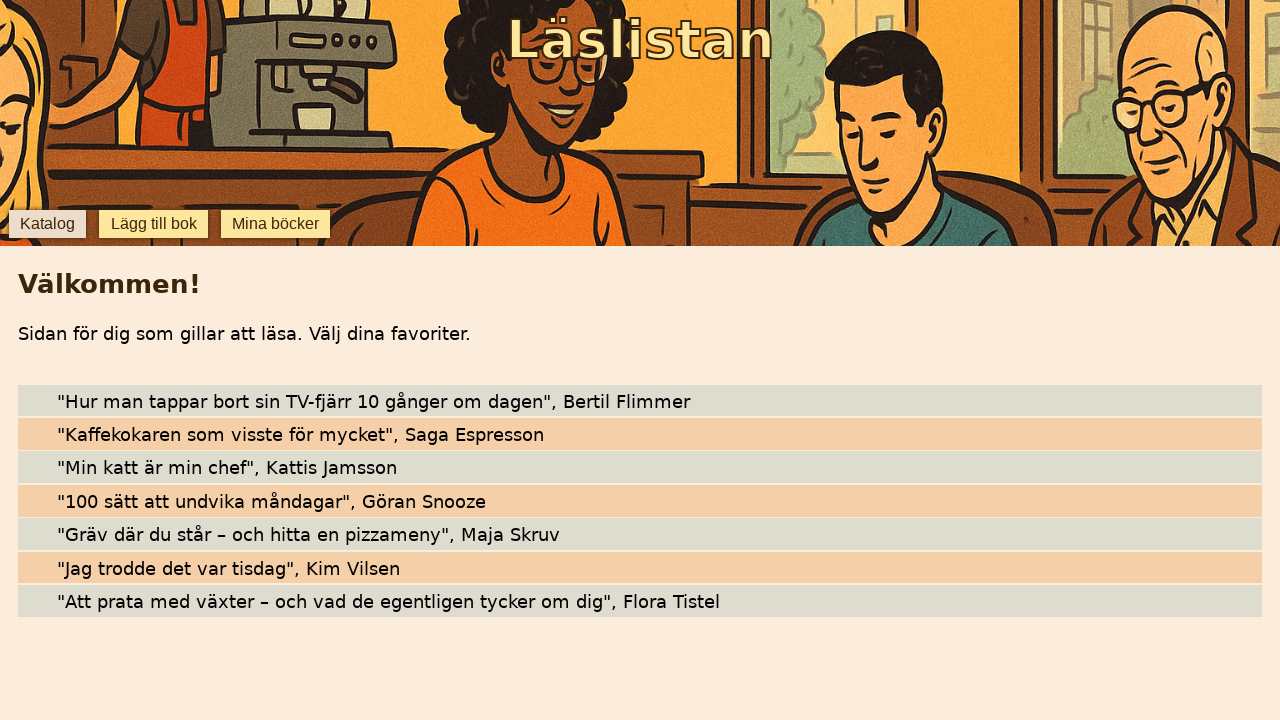

Clicked the heart icon to favorite the book at (40, 400) on internal:testid=[data-testid="star-Hur man tappar bort sin TV-fjärr 10 gånger om
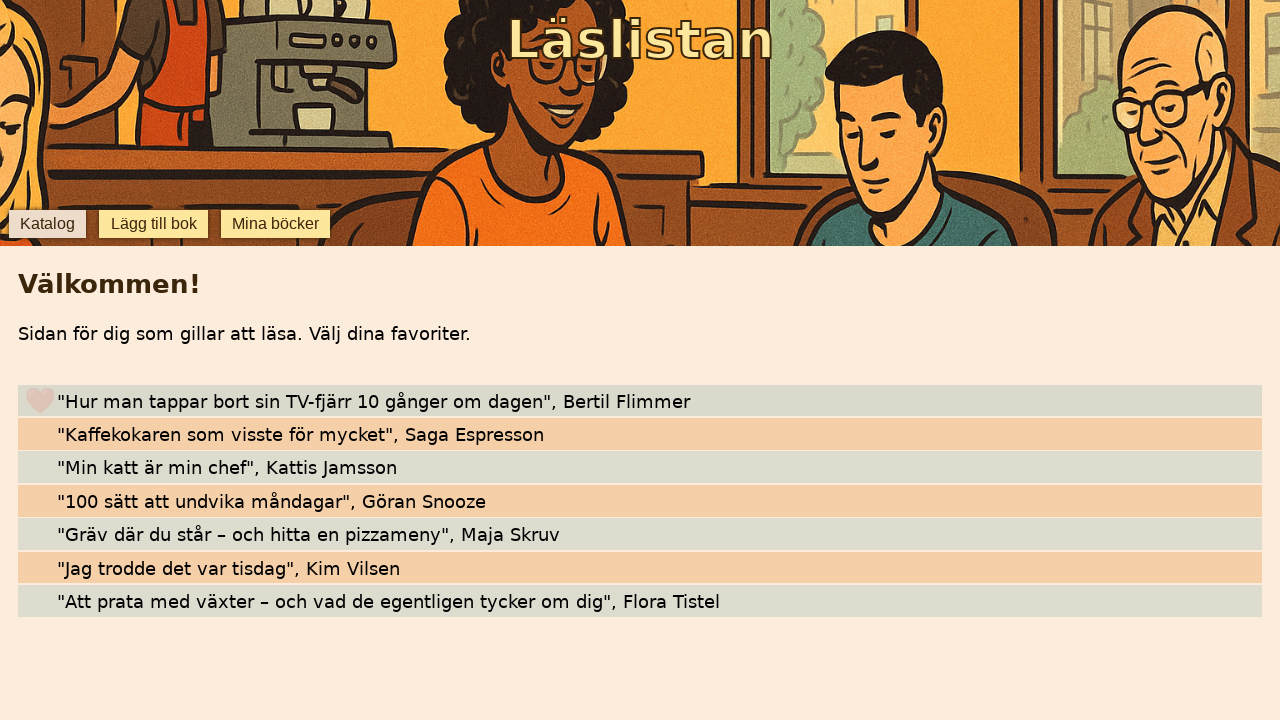

Clicked 'Mina böcker' button to navigate to My Books section at (276, 224) on internal:role=button[name="Mina böcker"i]
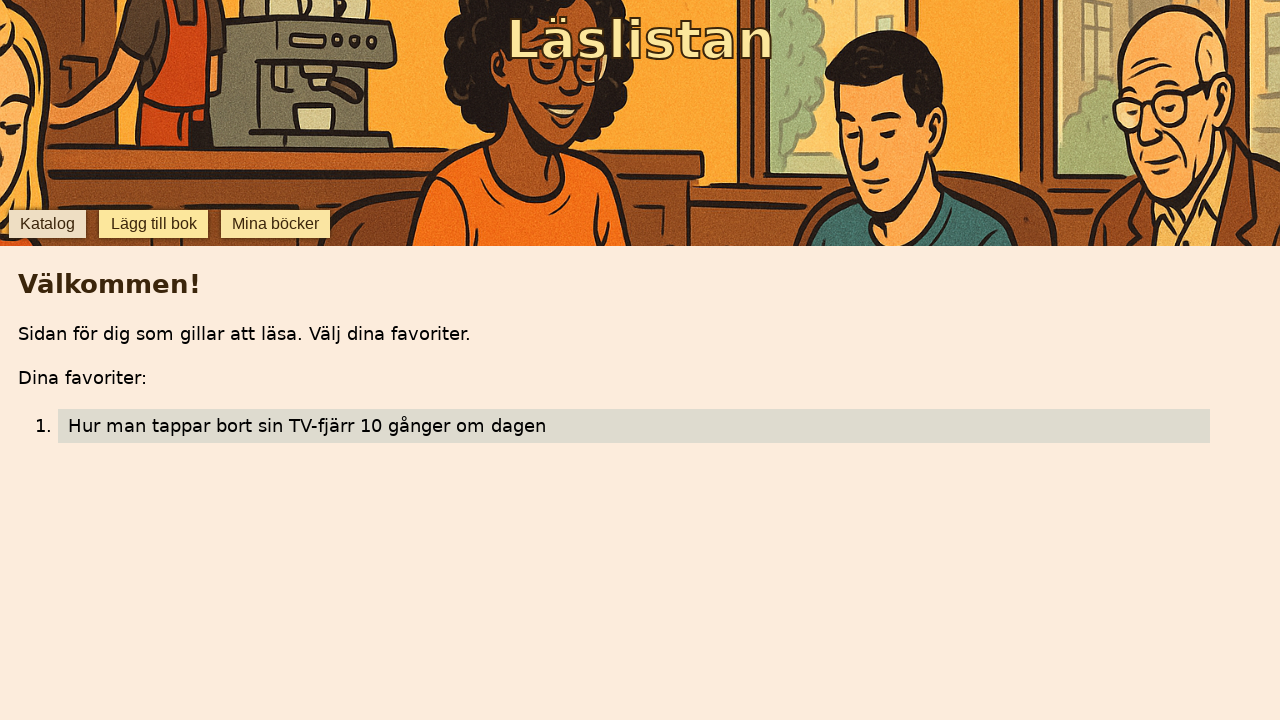

Verified that the favorited book appears in 'Mina böcker' section
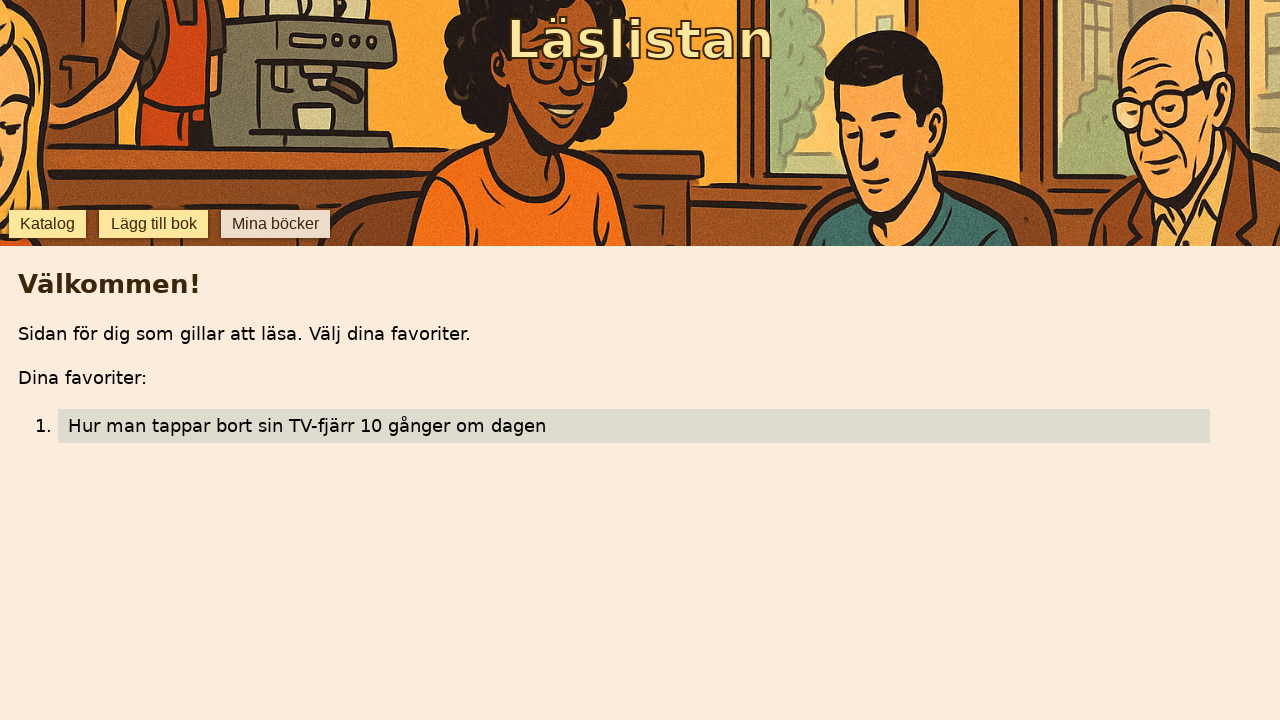

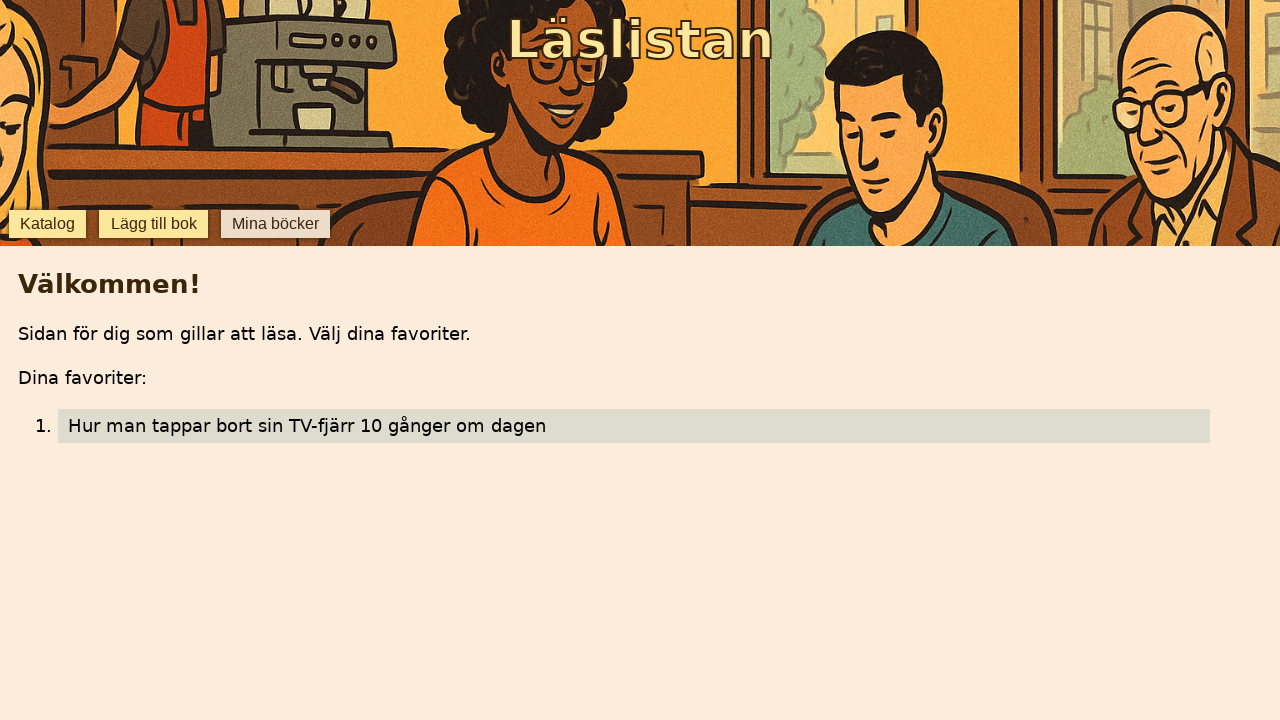